Tests a booking widget system by navigating to 6 different business URLs (4 expected to be active, 2 expected to be inactive) to verify that the page content can be properly analyzed for business information and error states

Starting URL: https://vsdigital-bookingwidget-prod.azurewebsites.net/widget-business/ad31y

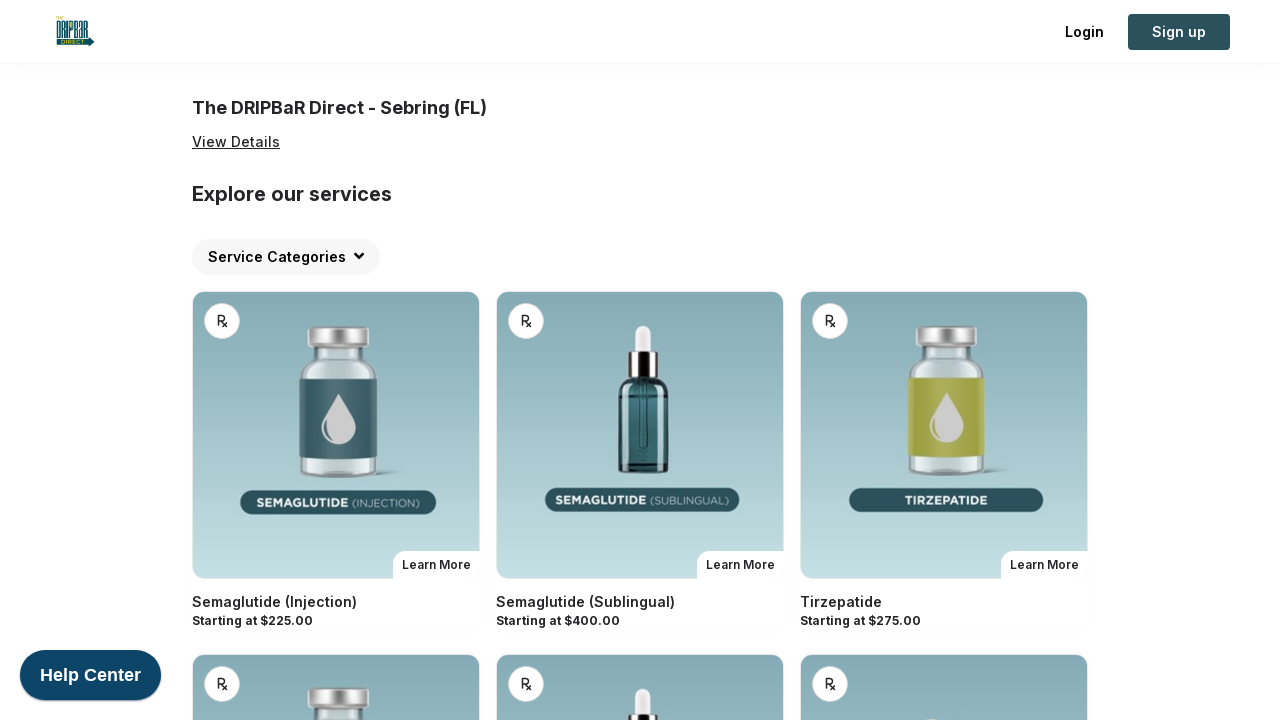

Waited for initial page (ad31y) to load with networkidle state
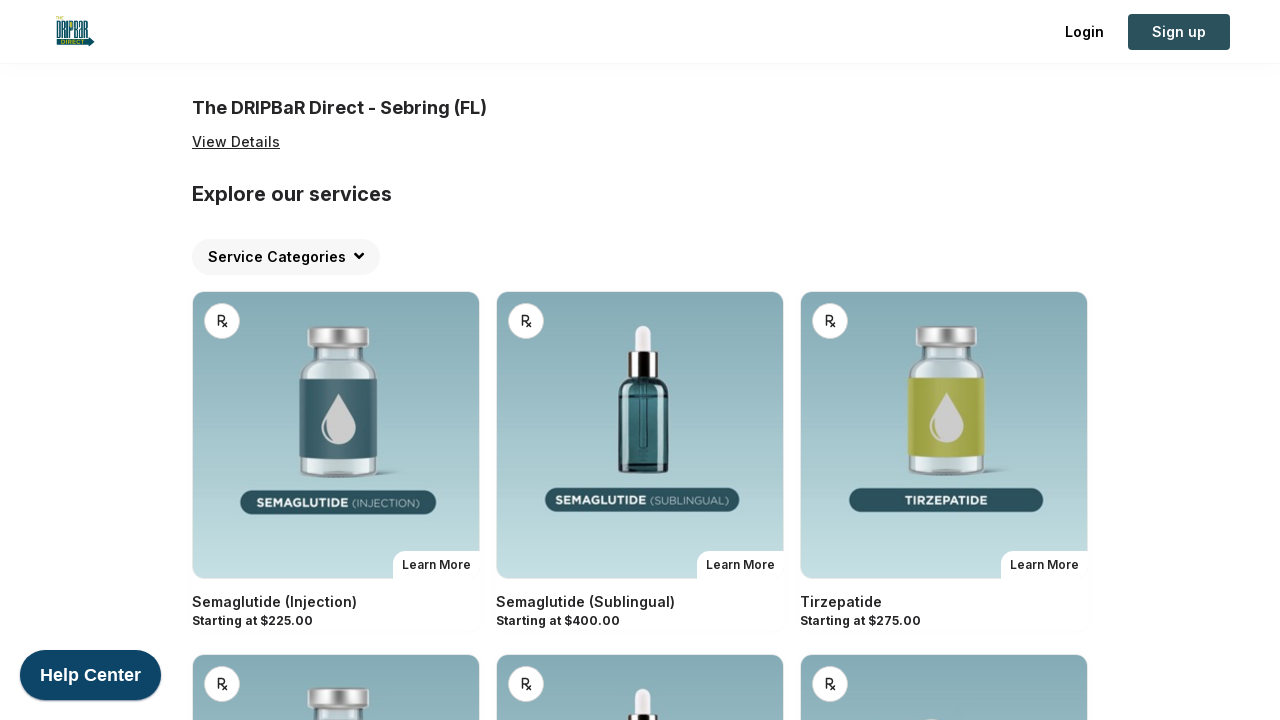

Navigated to second business URL (mj42f)
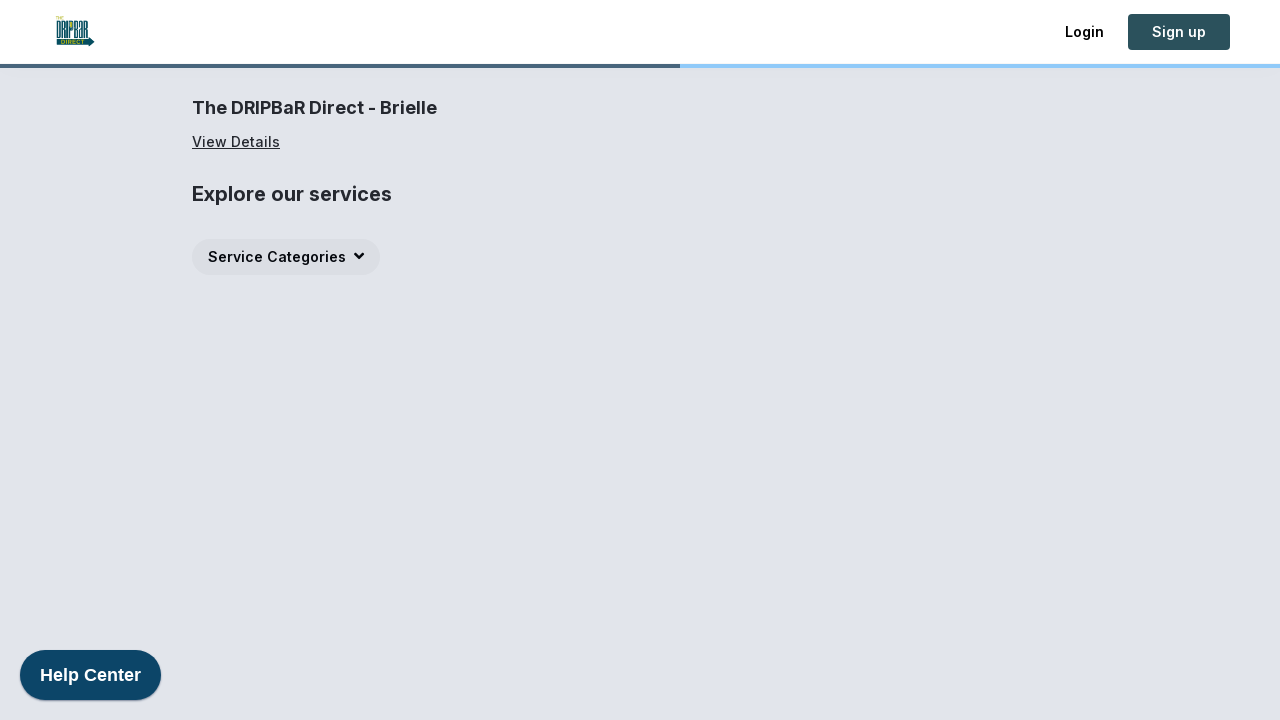

Second page (mj42f) loaded with networkidle state
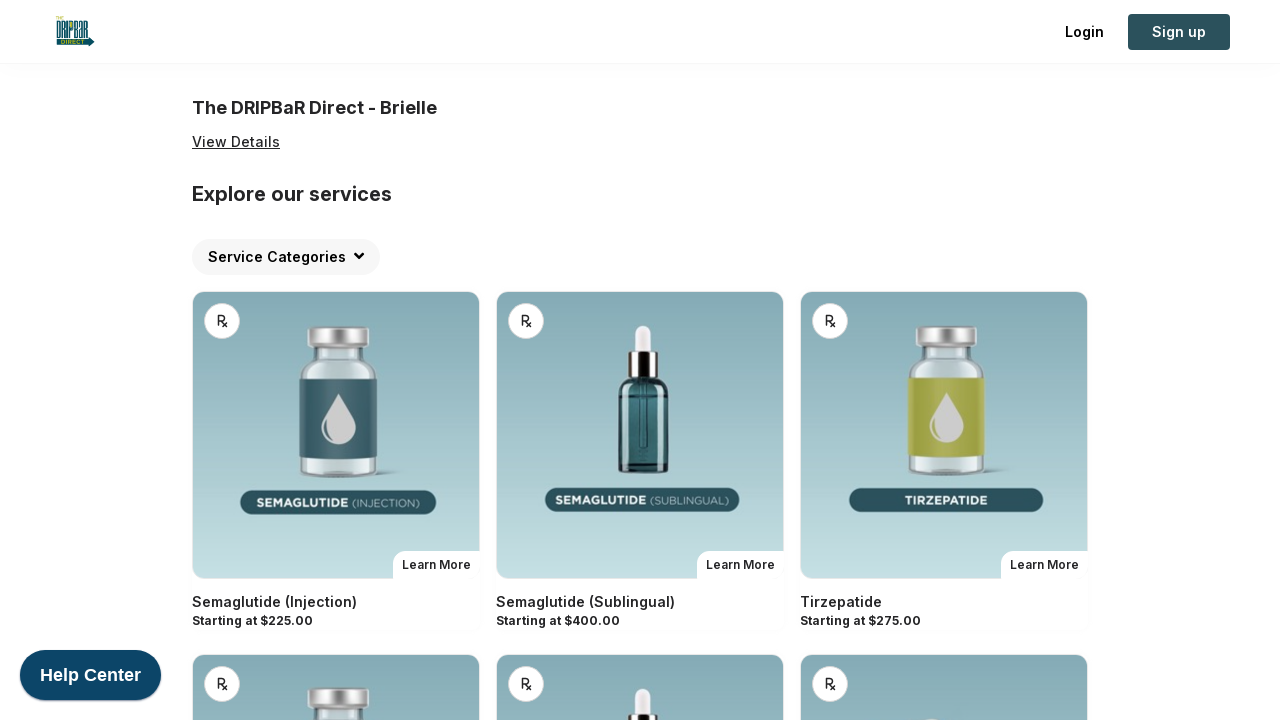

Navigated to third business URL (os27m)
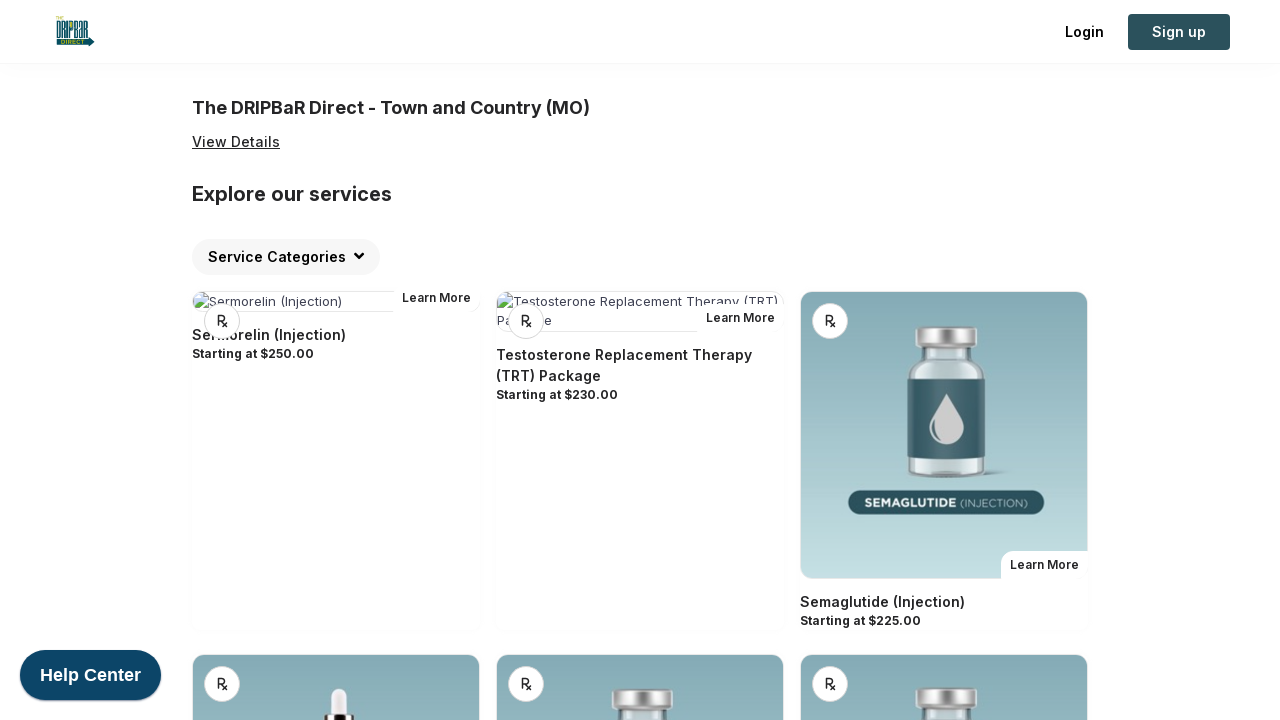

Third page (os27m) loaded with networkidle state
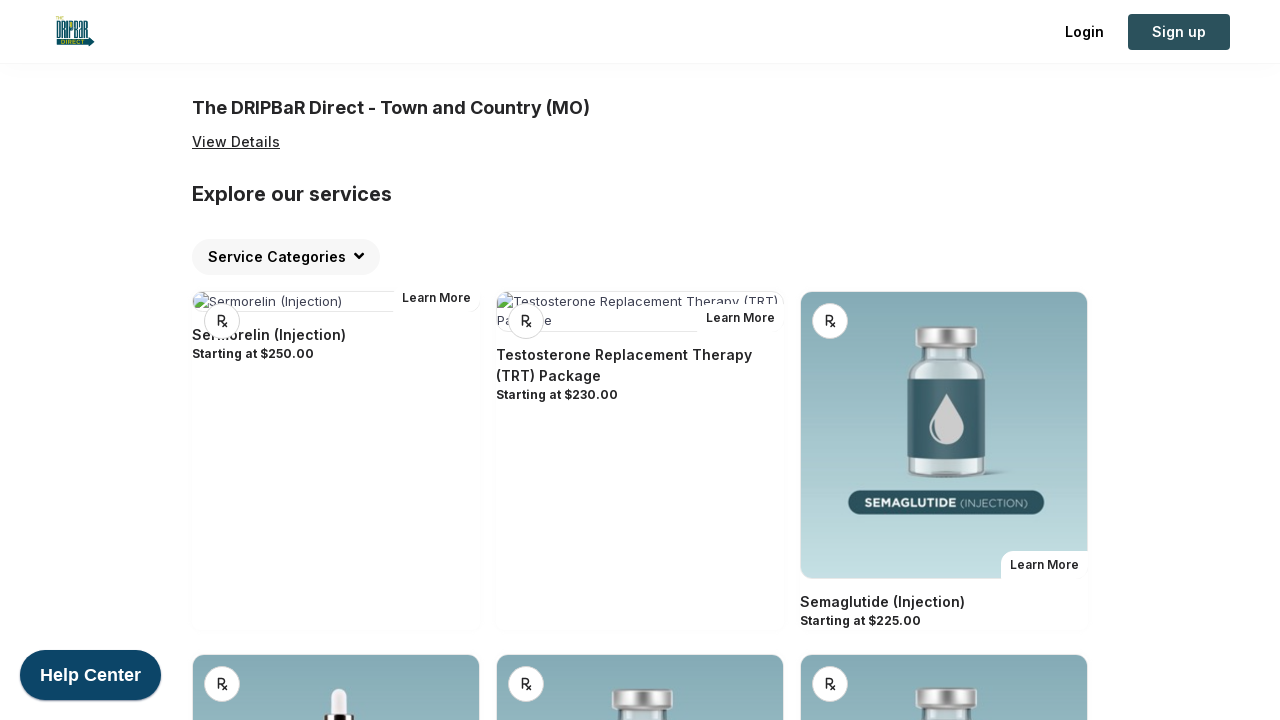

Navigated to fourth business URL (lp56a)
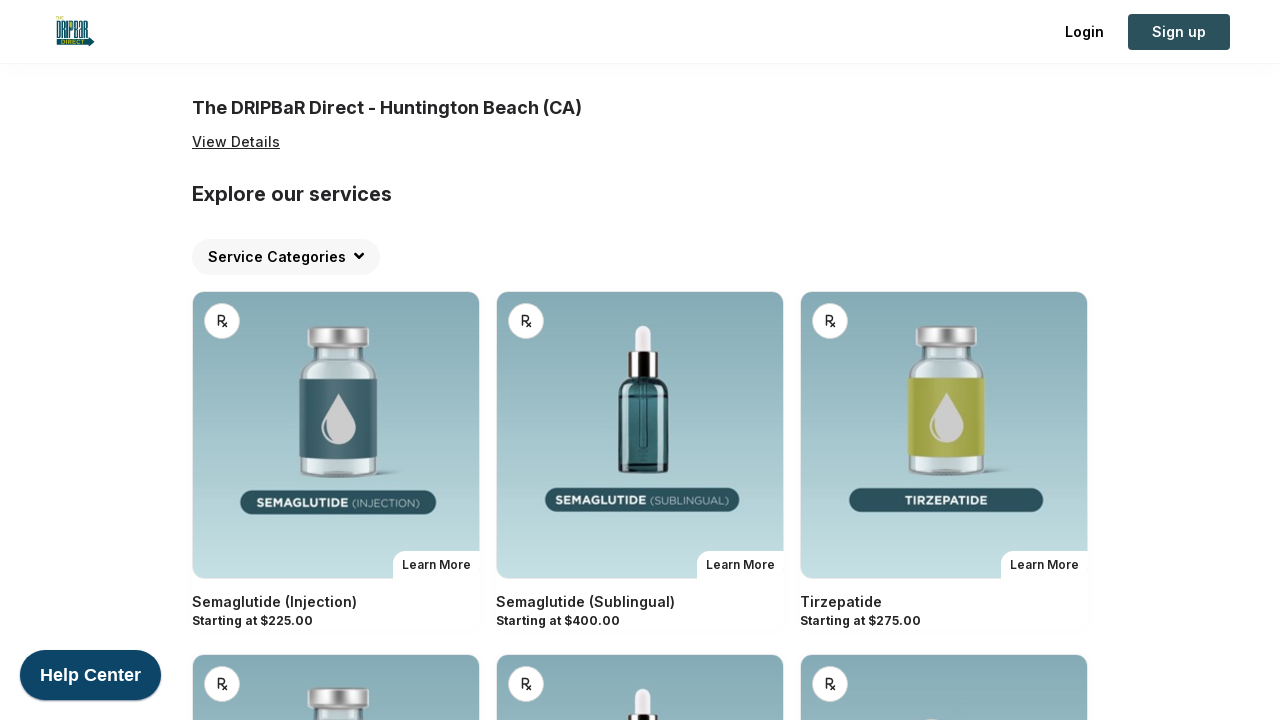

Fourth page (lp56a) loaded with networkidle state
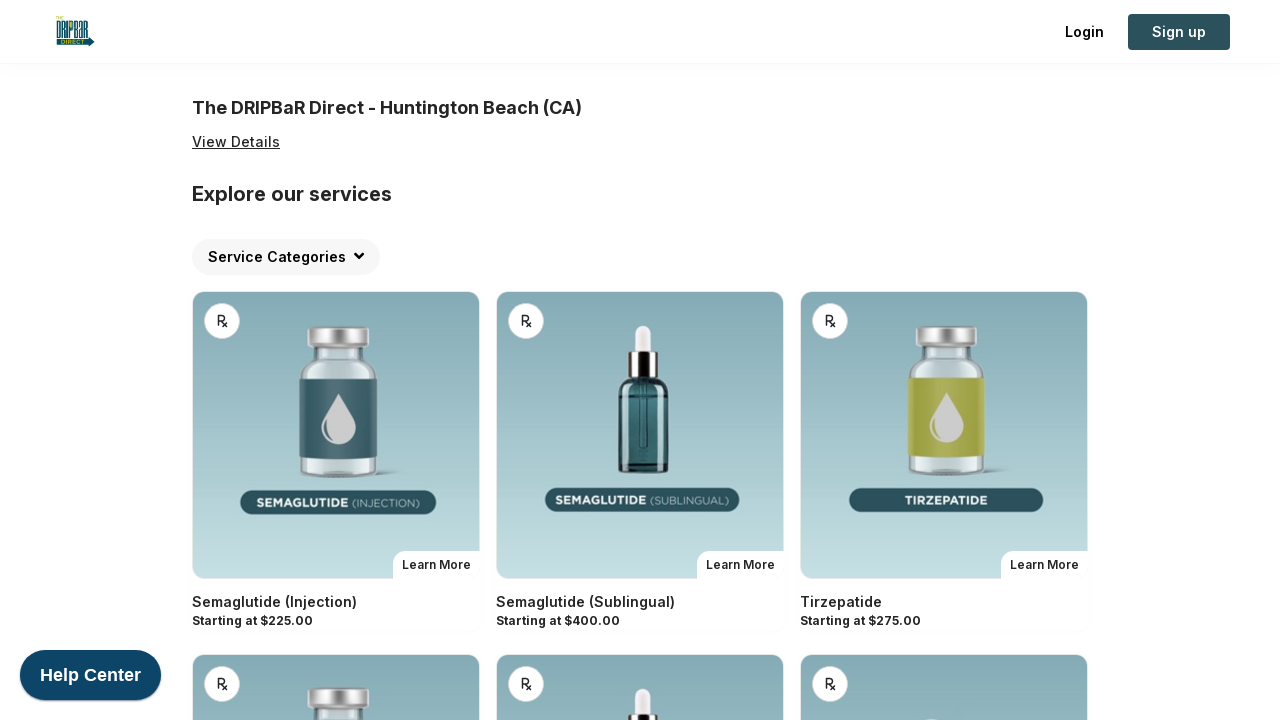

Navigated to fifth business URL (aaaaa) - expected to be inactive
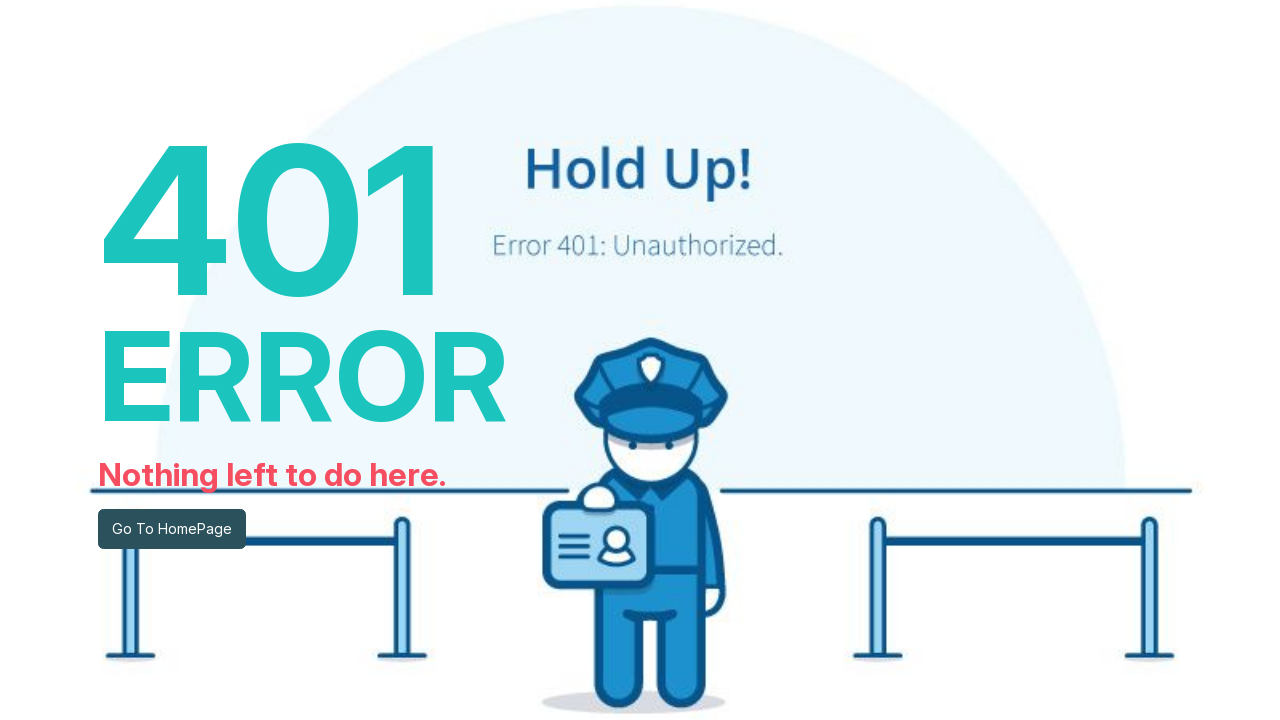

Fifth page (aaaaa) loaded with networkidle state, verifying error state
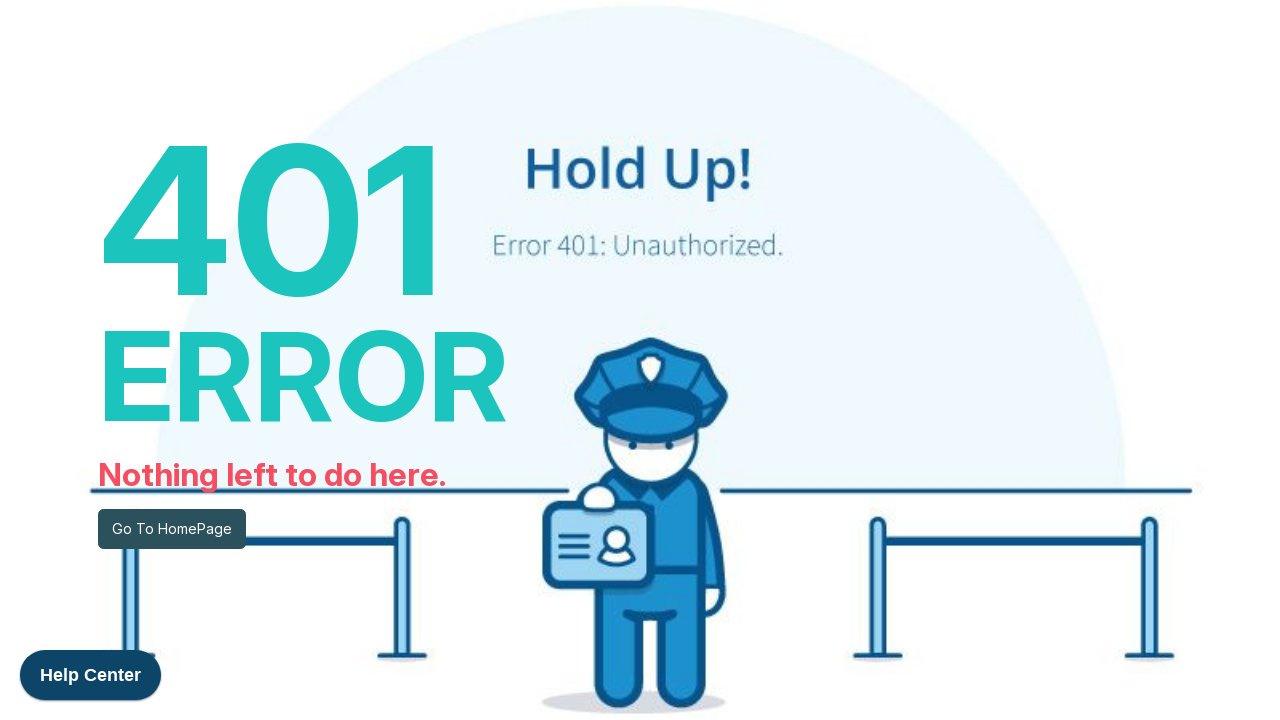

Navigated to sixth business URL (zzzzz) - expected to be inactive
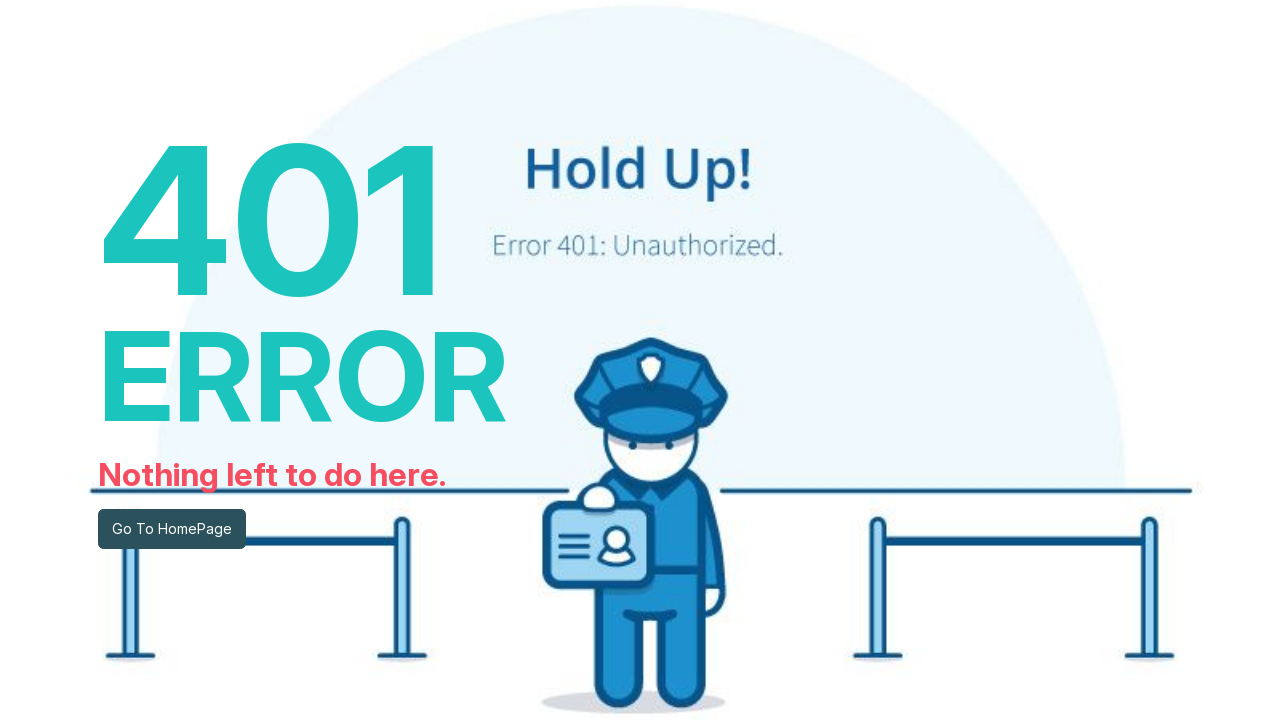

Sixth page (zzzzz) loaded with networkidle state, verifying error state
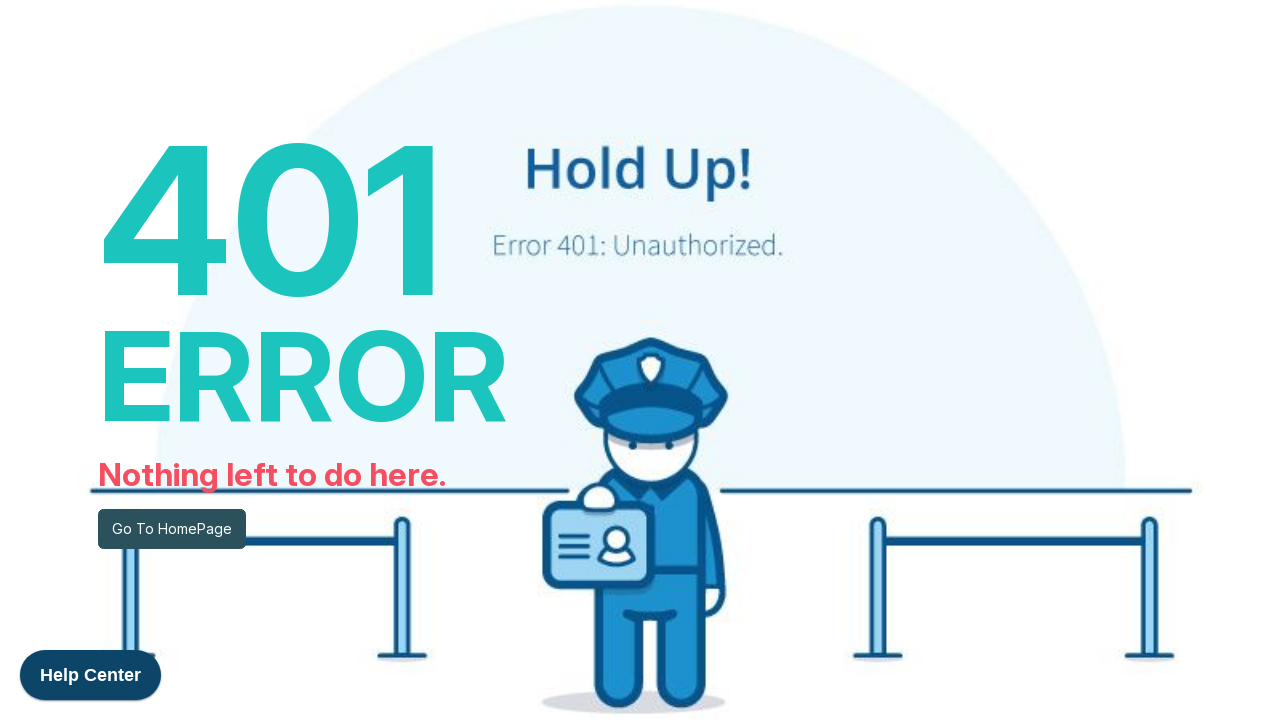

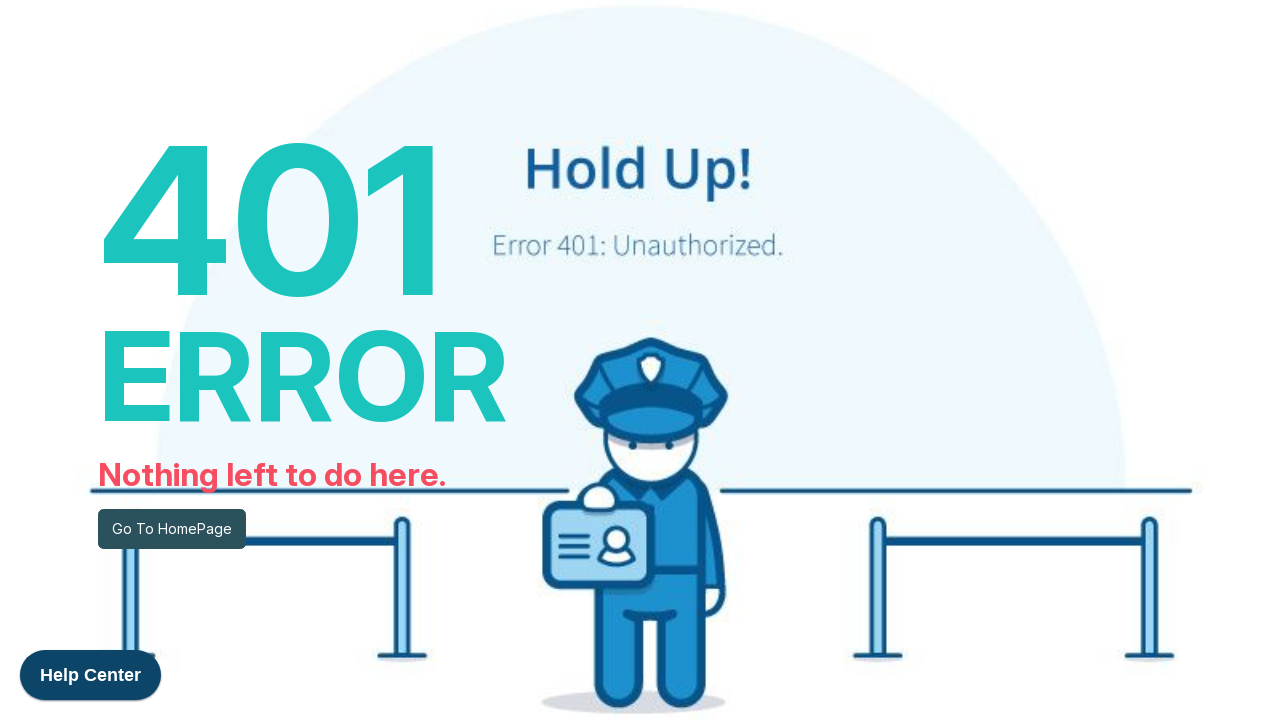